Tests a simple form by filling in first name, last name, city, and country fields using different locator strategies, then submitting the form.

Starting URL: http://suninjuly.github.io/simple_form_find_task.html

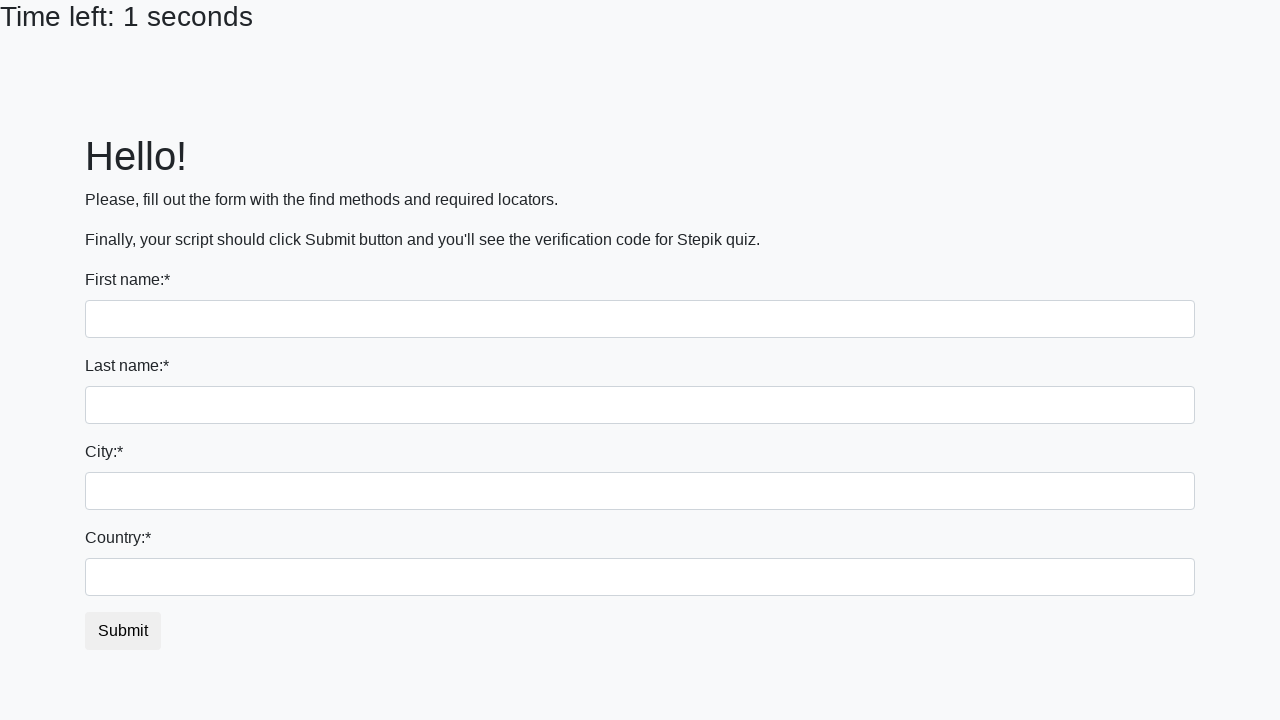

Filled first name field with 'Ivan' using first input locator on input >> nth=0
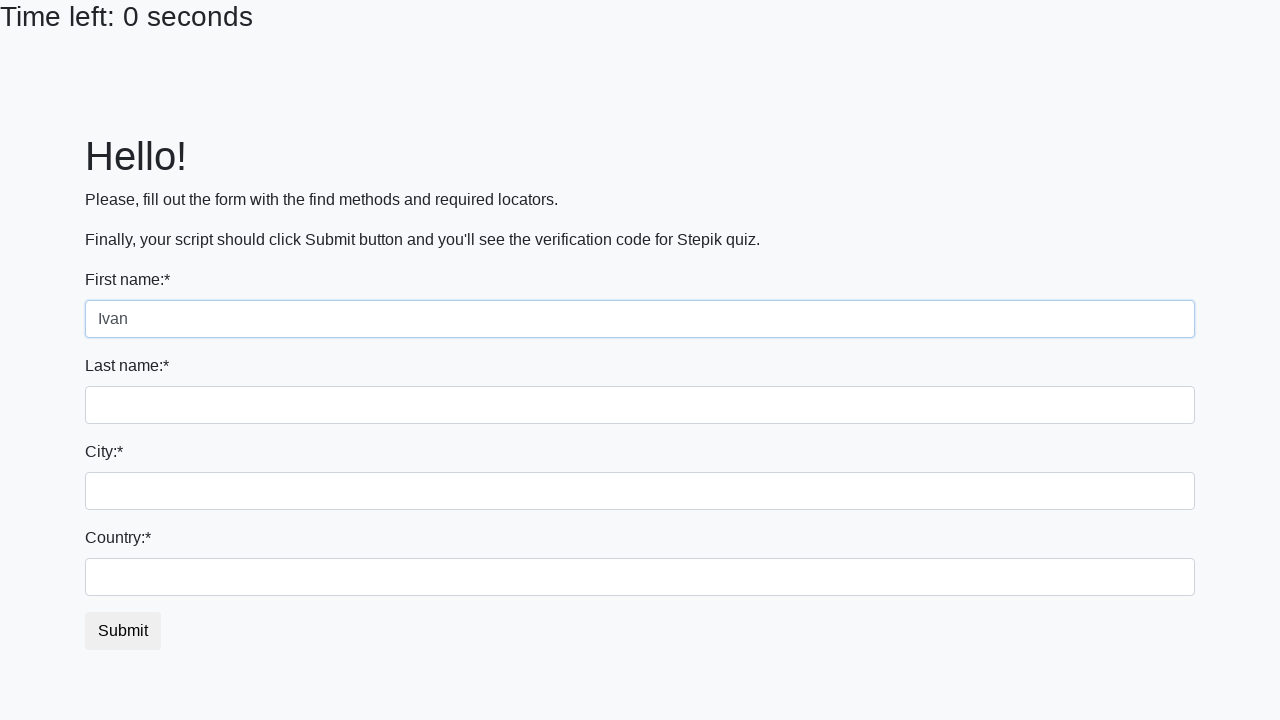

Filled last name field with 'Petrov' using name attribute on input[name='last_name']
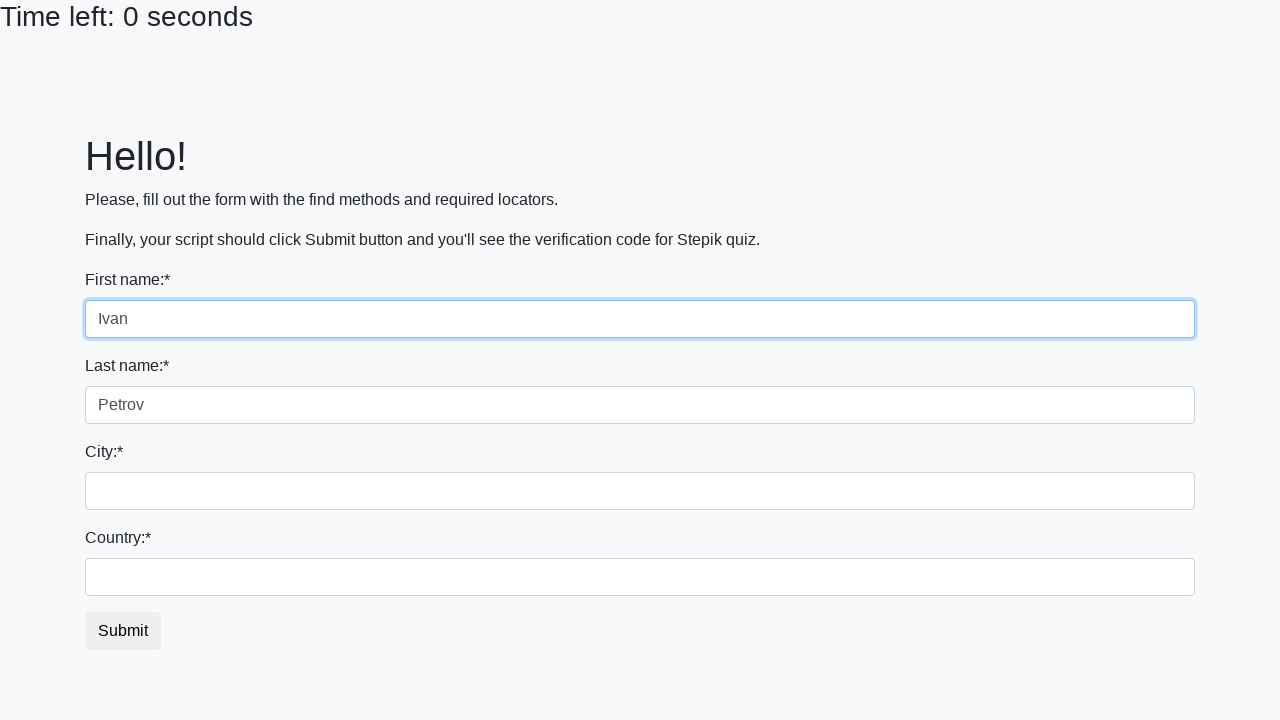

Filled city field with 'Smolensk' using class selector on .city
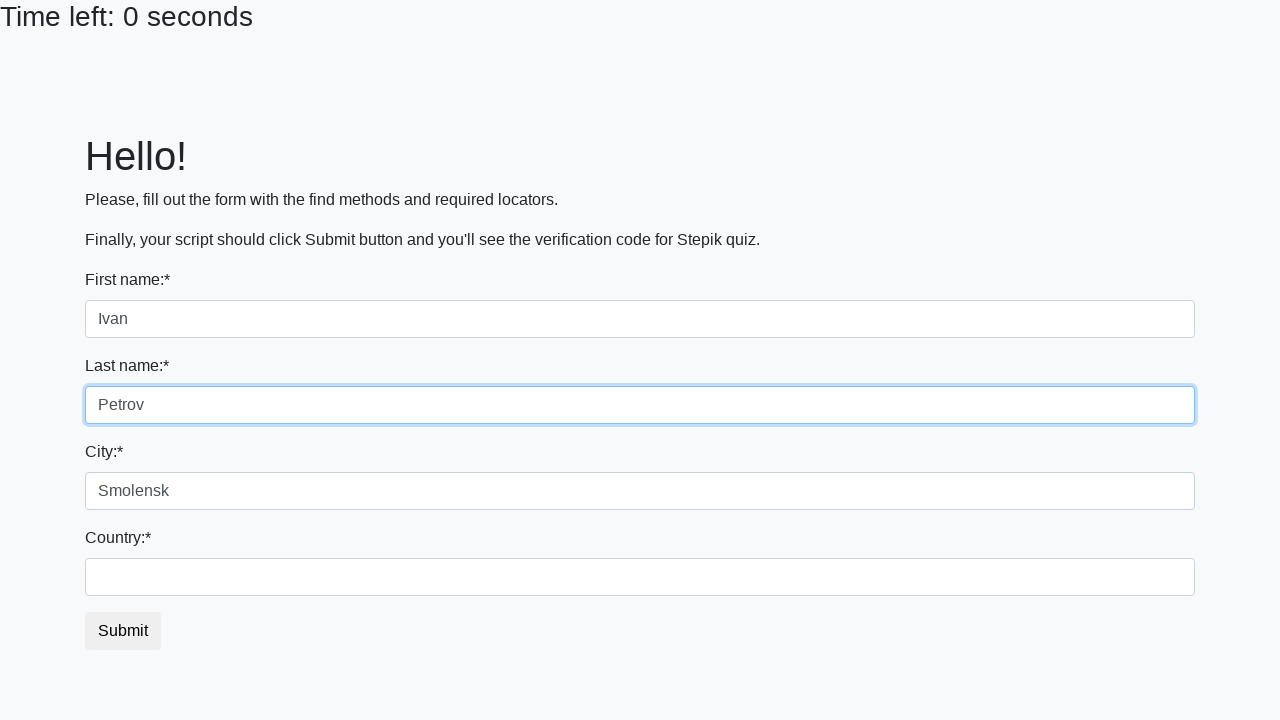

Filled country field with 'Russia' using ID selector on #country
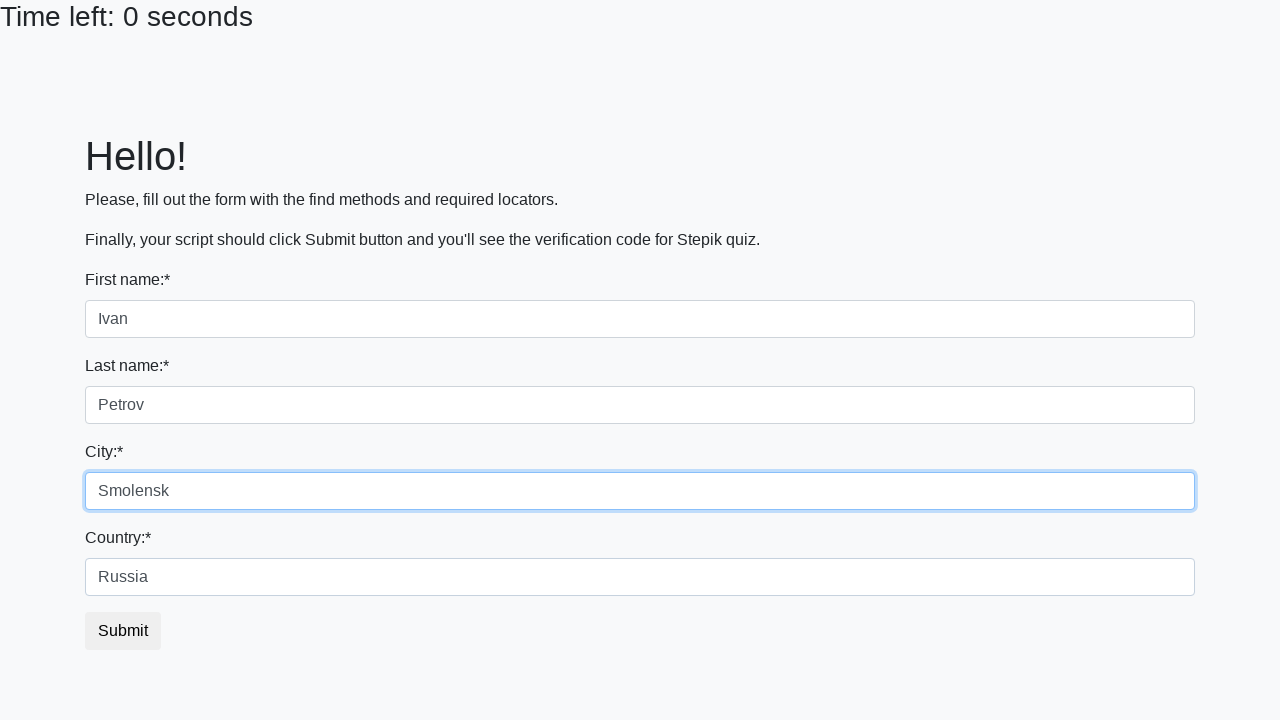

Clicked submit button to submit the form at (123, 631) on button
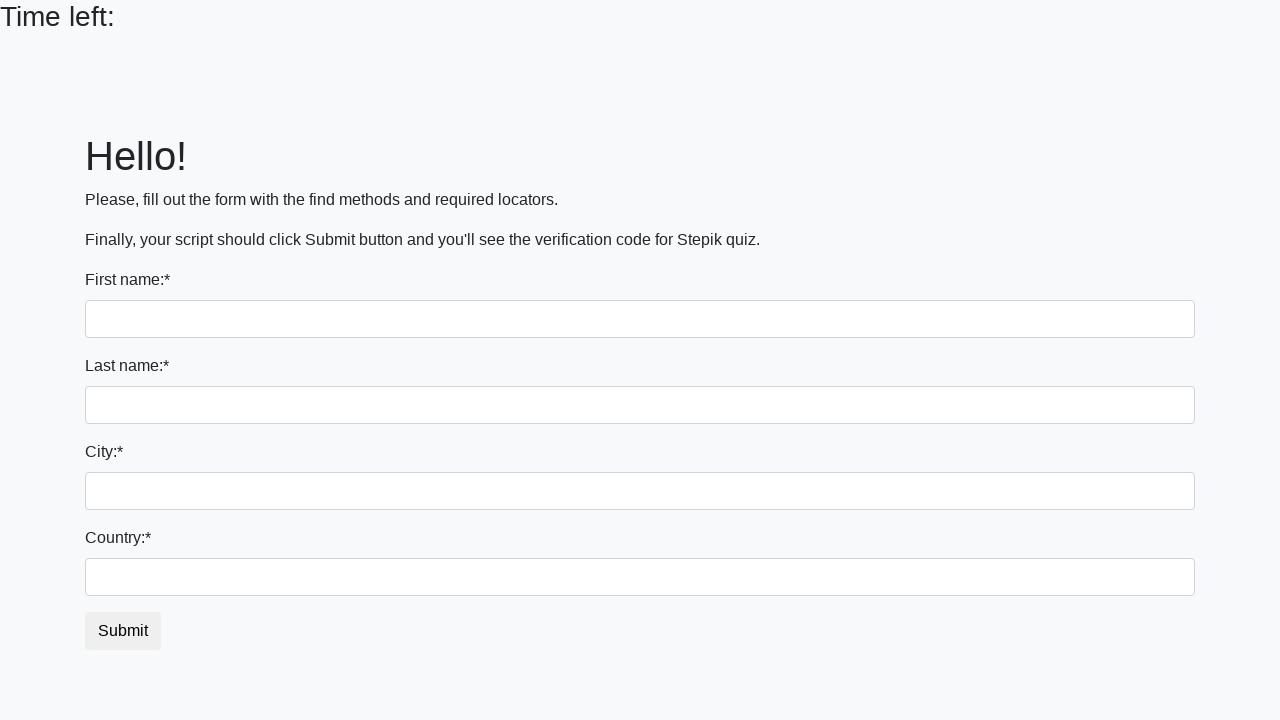

Waited 1 second for form submission to complete
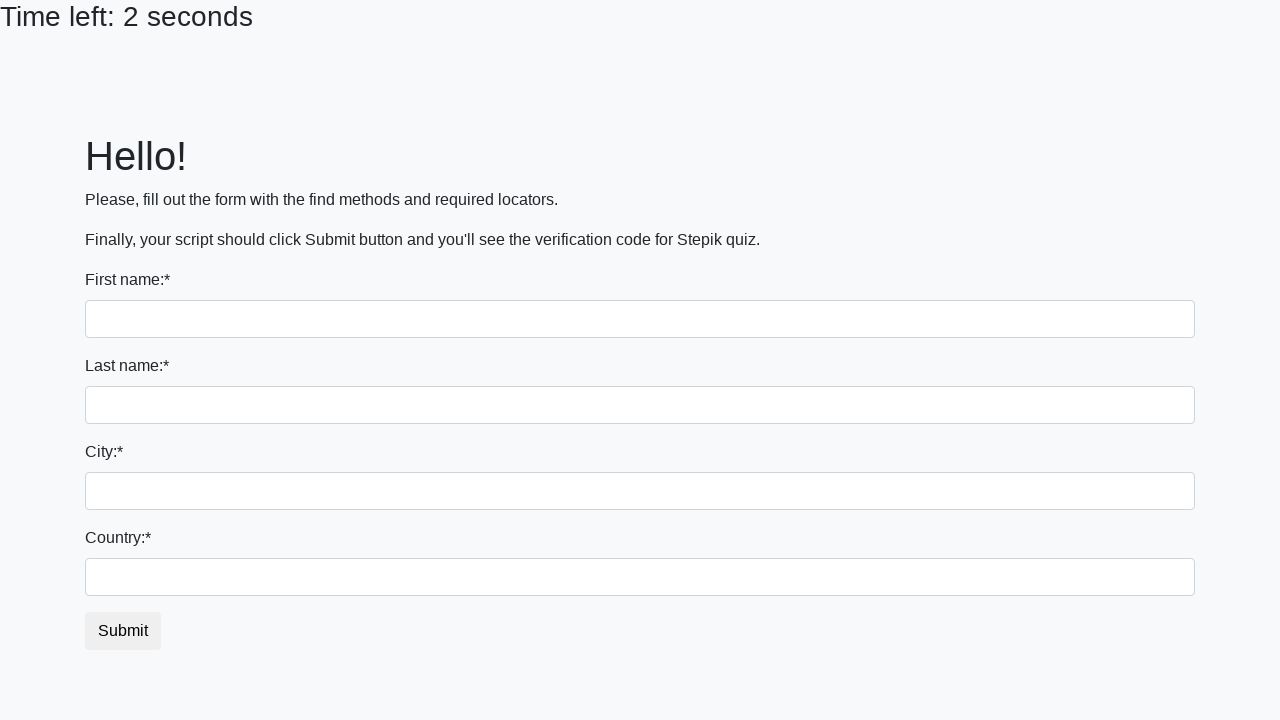

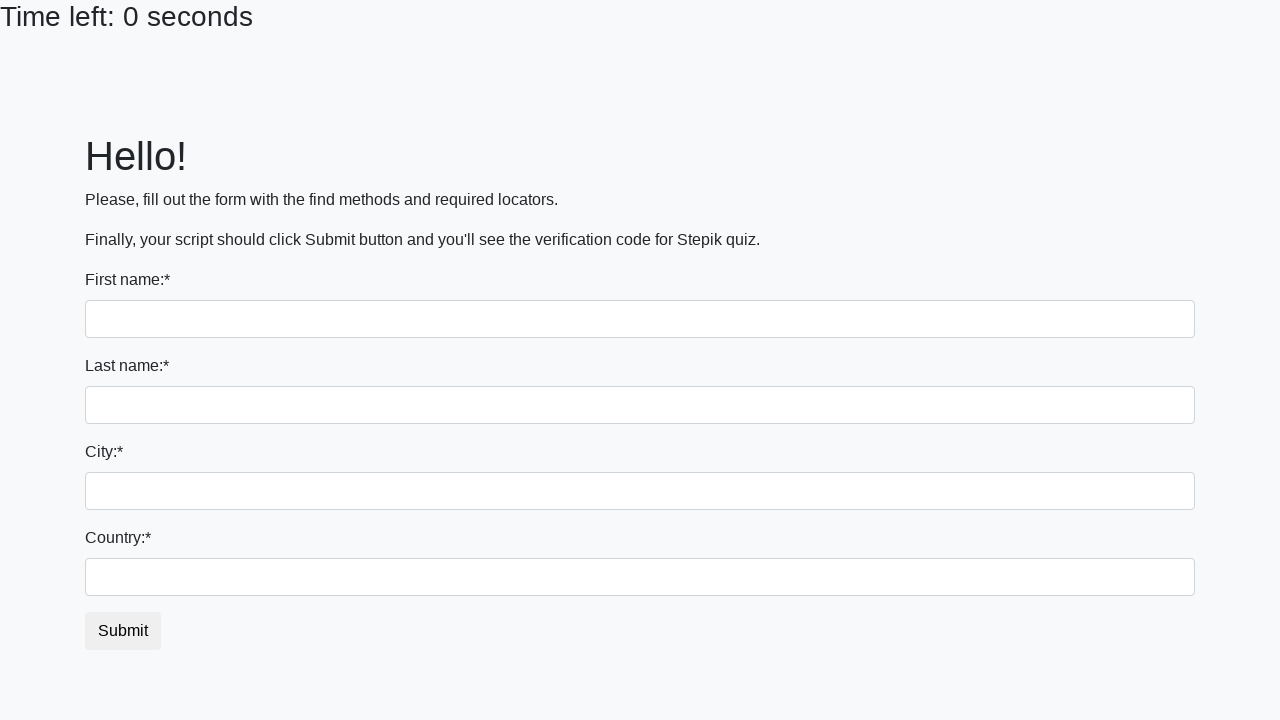